Navigates to a GitHub user profile page and waits for the yearly contributions graph to load, verifying the contribution visualization is displayed.

Starting URL: https://github.com/diverger

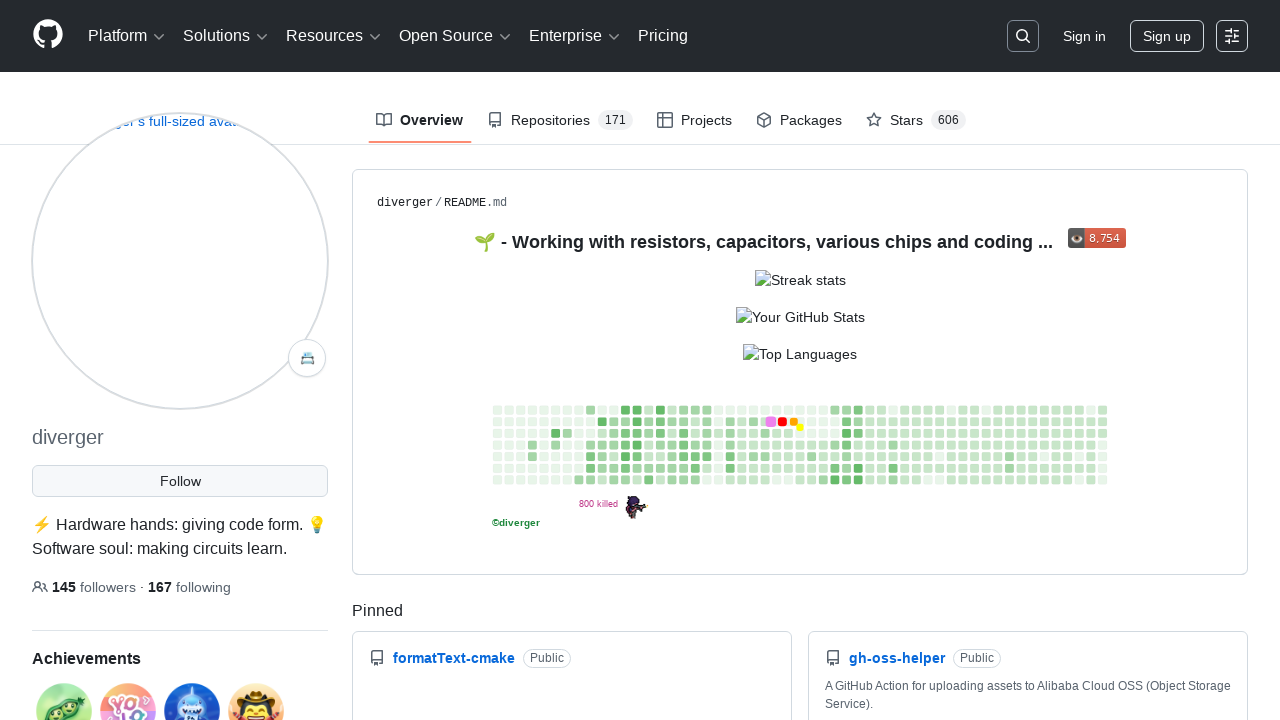

Waited for yearly contributions section to load
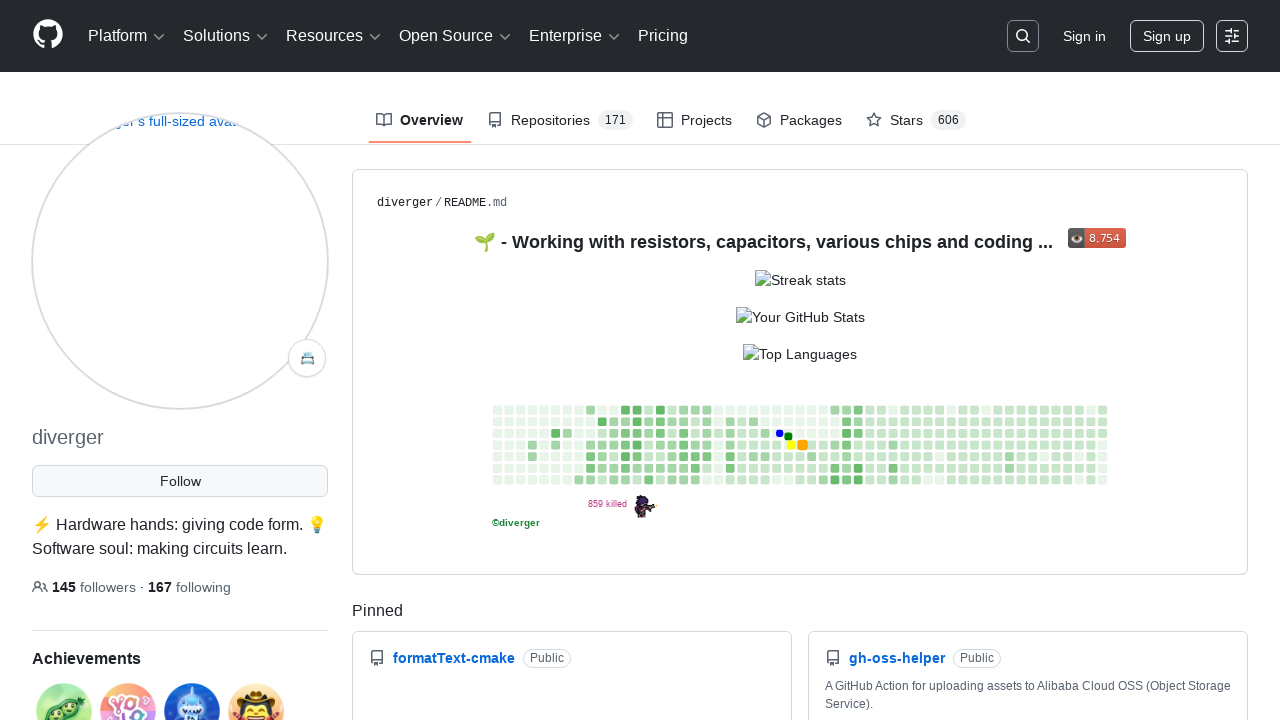

Verified yearly contributions graph is visible
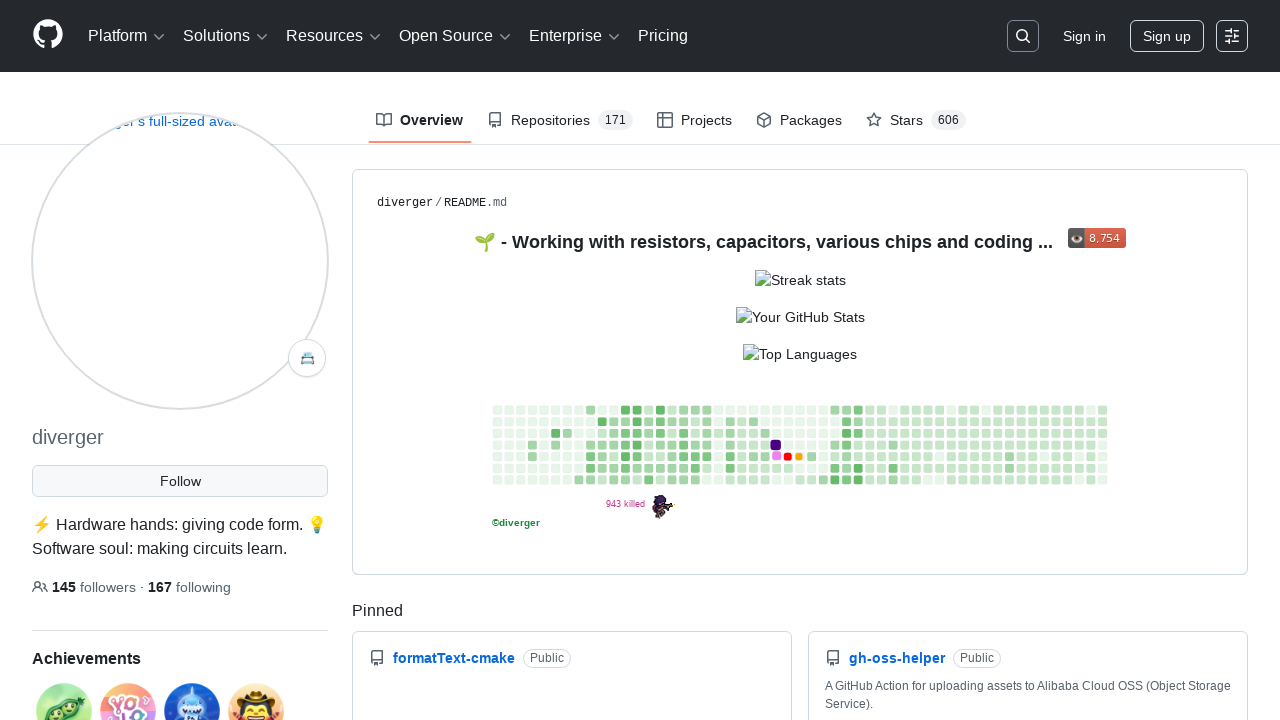

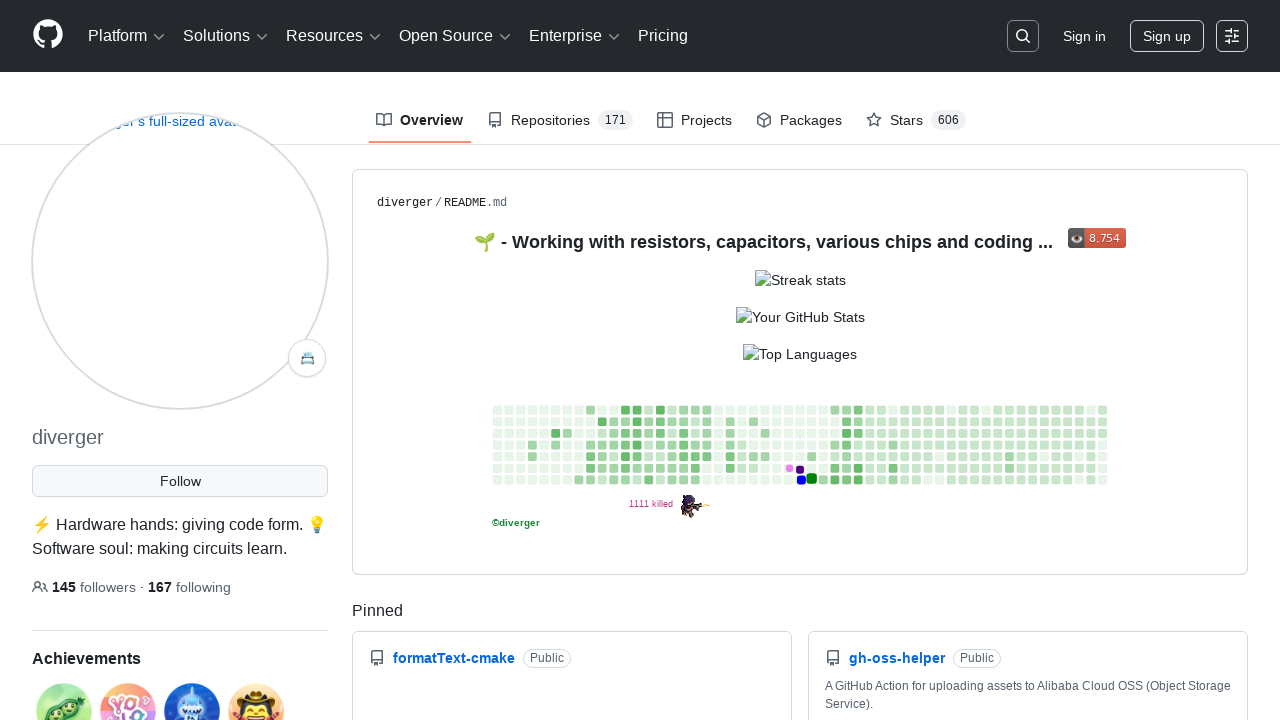